Tests JavaScript alert and confirm dialog handling by entering a name, triggering alerts, verifying alert messages, and accepting/dismissing the dialogs.

Starting URL: https://rahulshettyacademy.com/AutomationPractice/

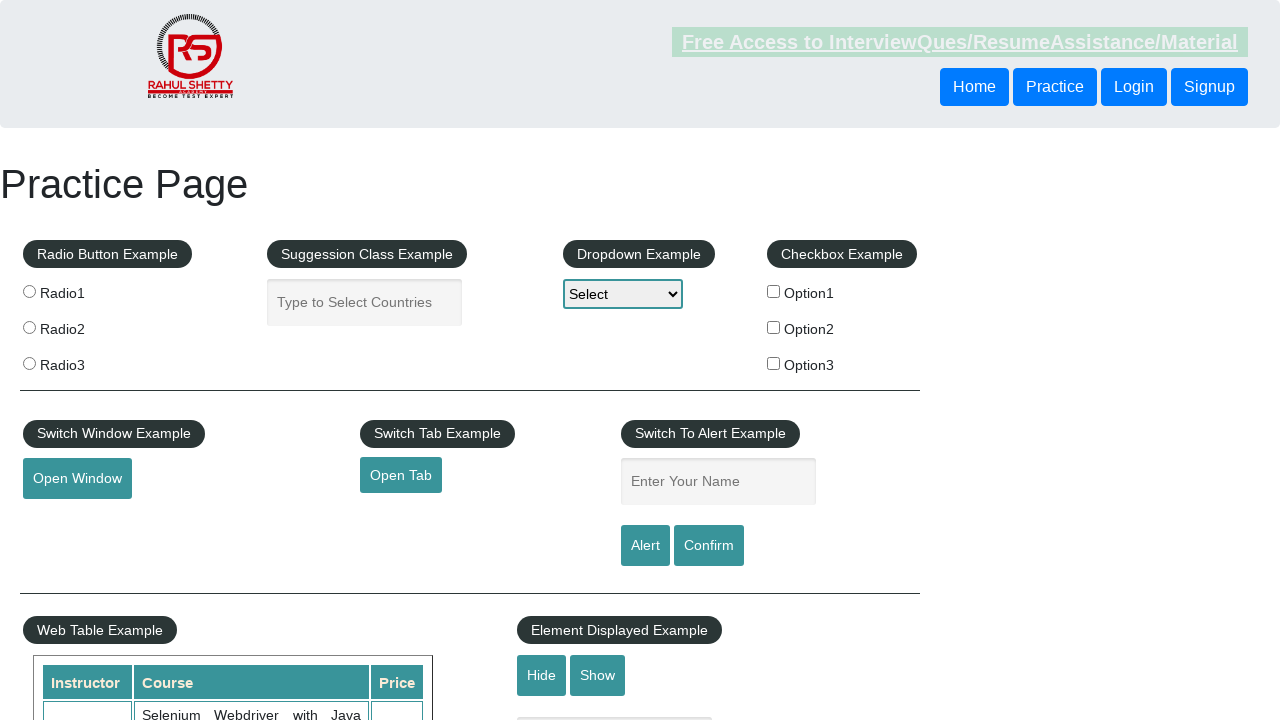

Filled name field with 'Lalaine' on #name
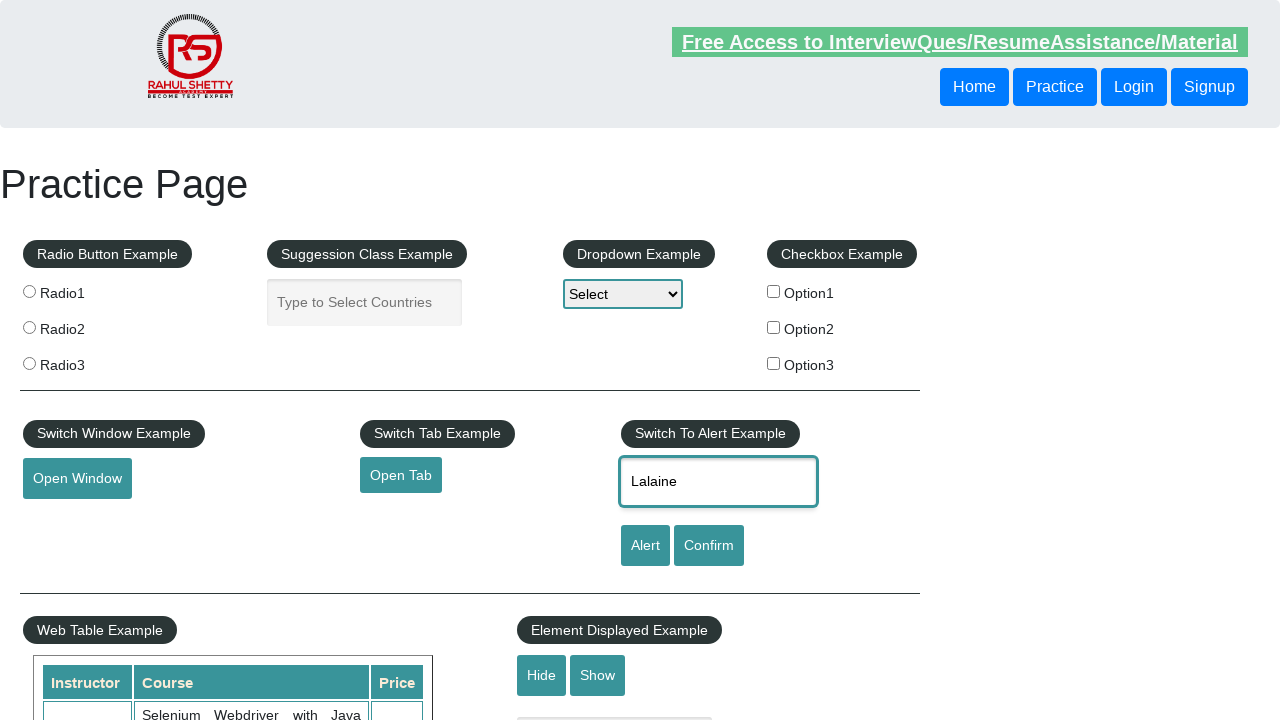

Clicked alert button to trigger alert dialog at (645, 546) on #alertbtn
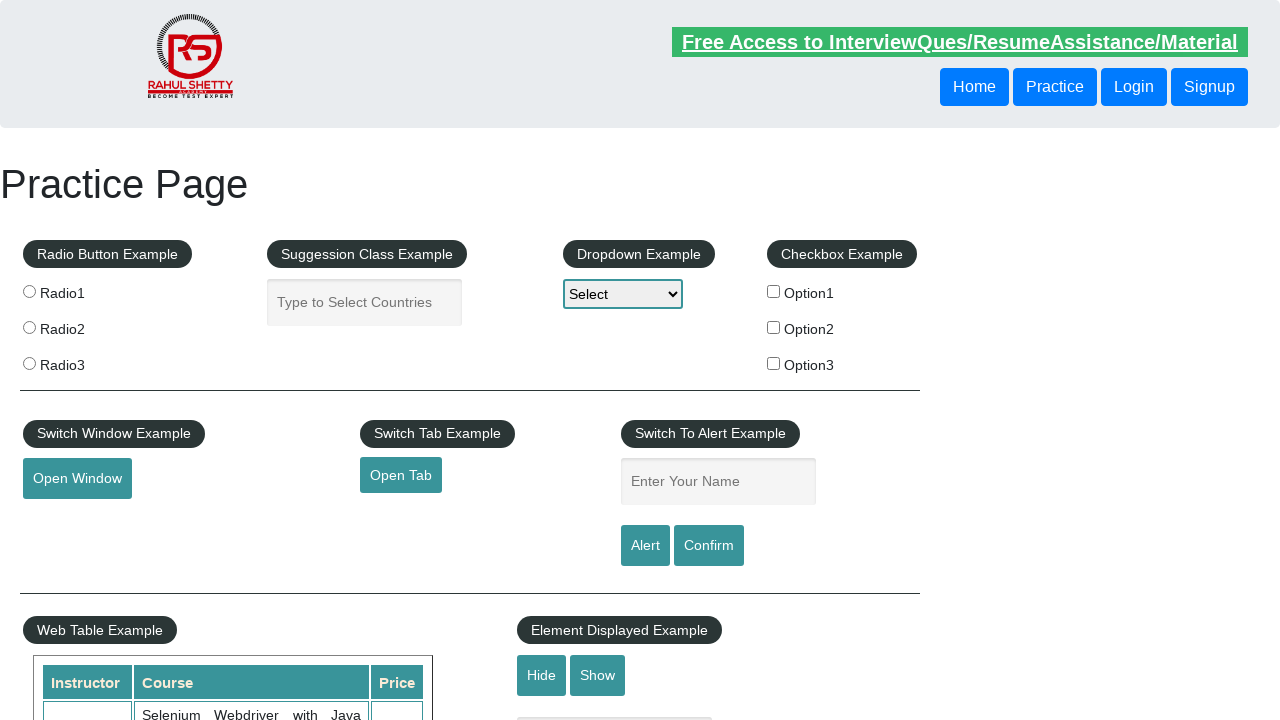

Set up dialog handler to accept alert
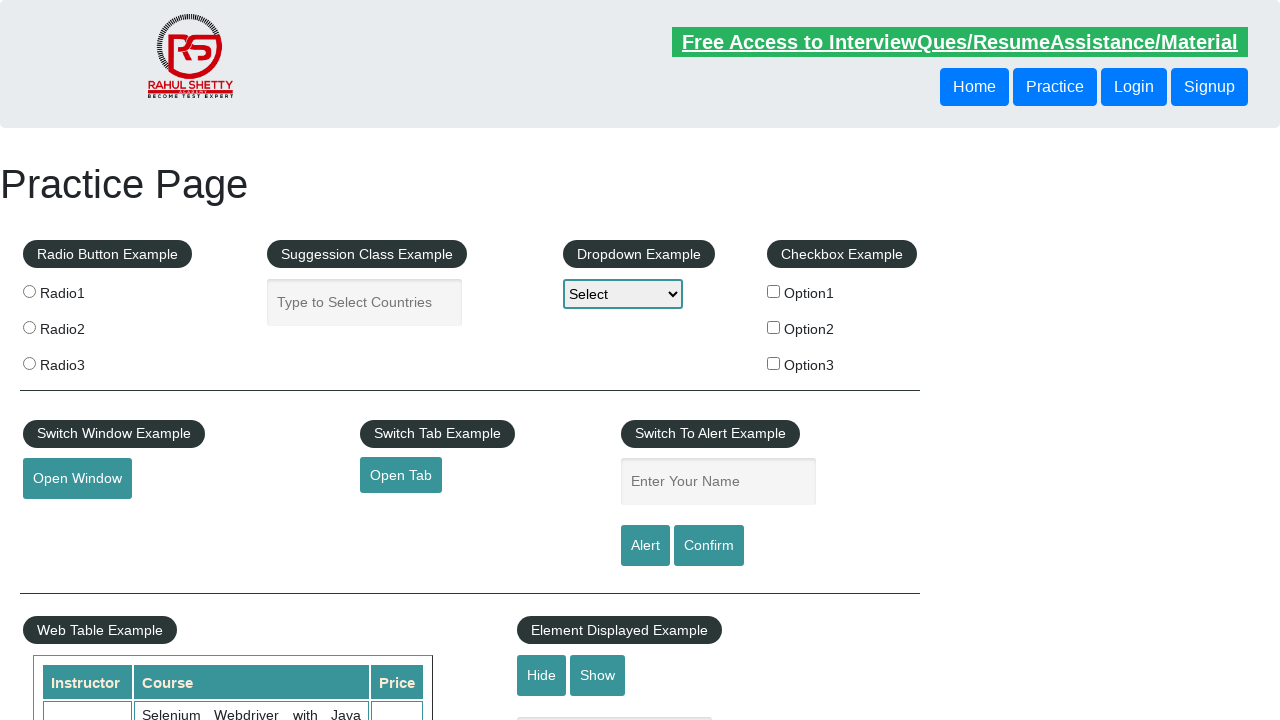

Waited for alert to be processed
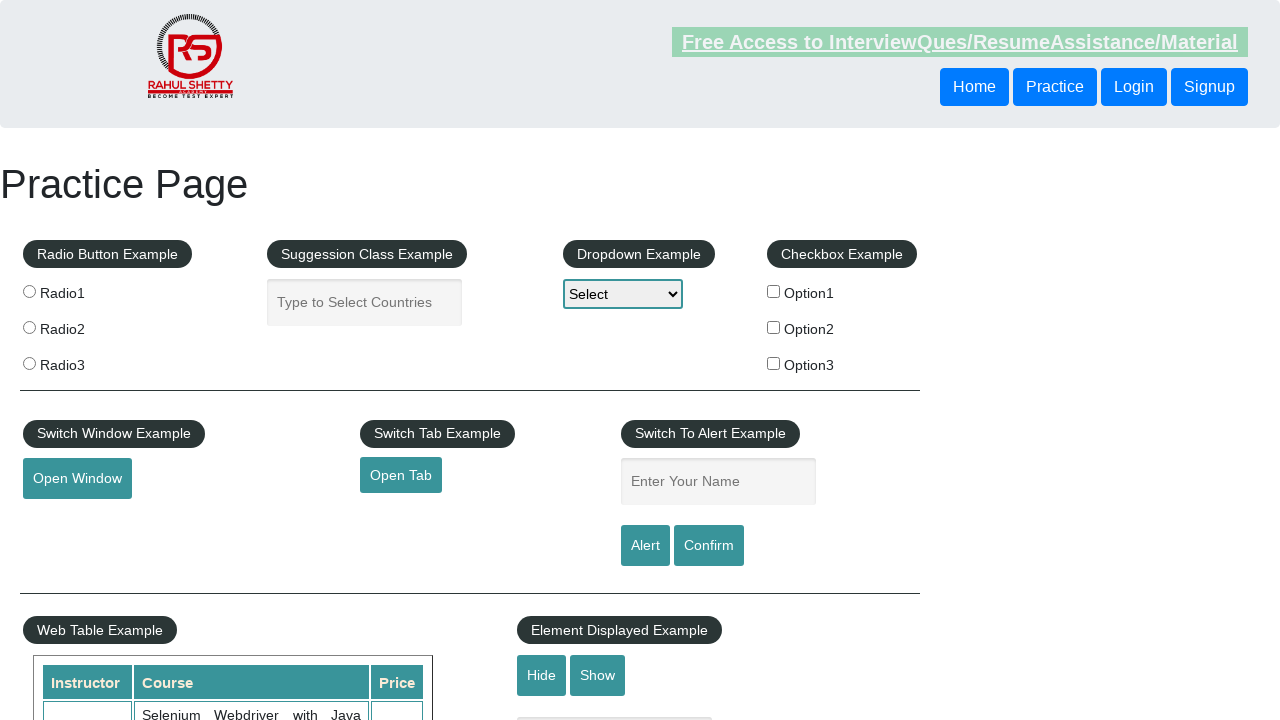

Cleared name field after first alert test on #name
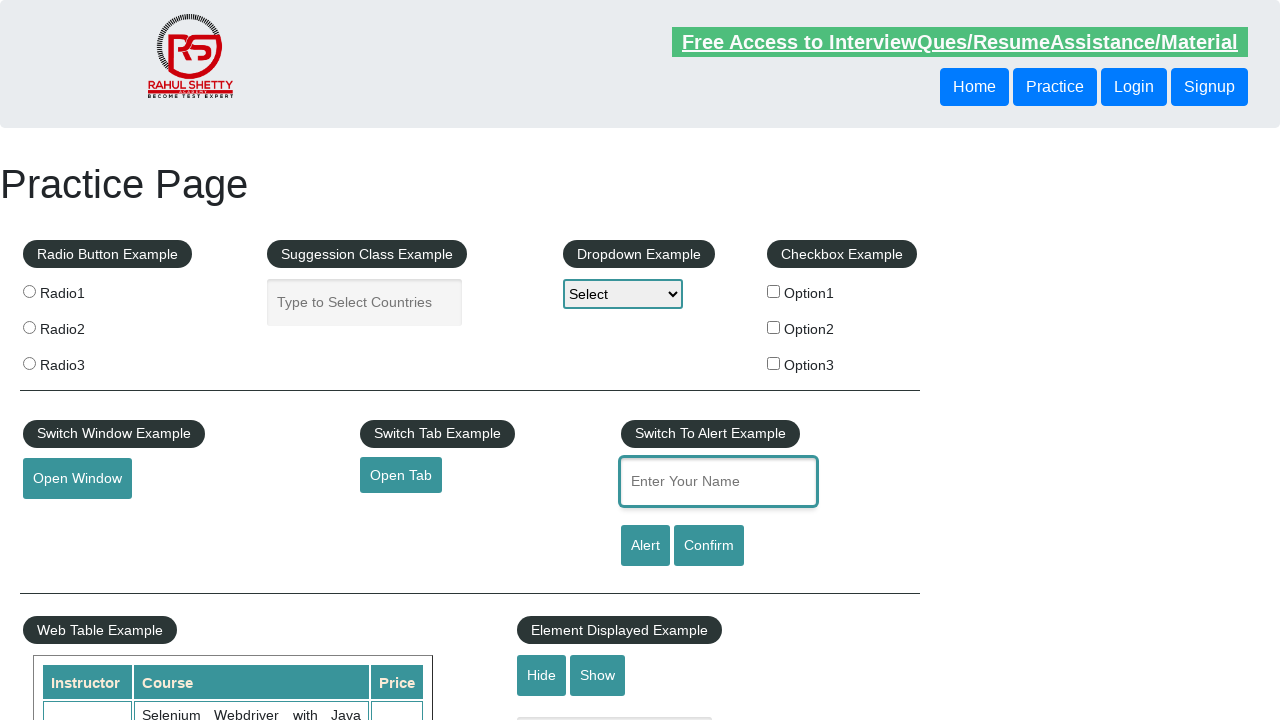

Filled name field with 'Lalaine' for confirm test on #name
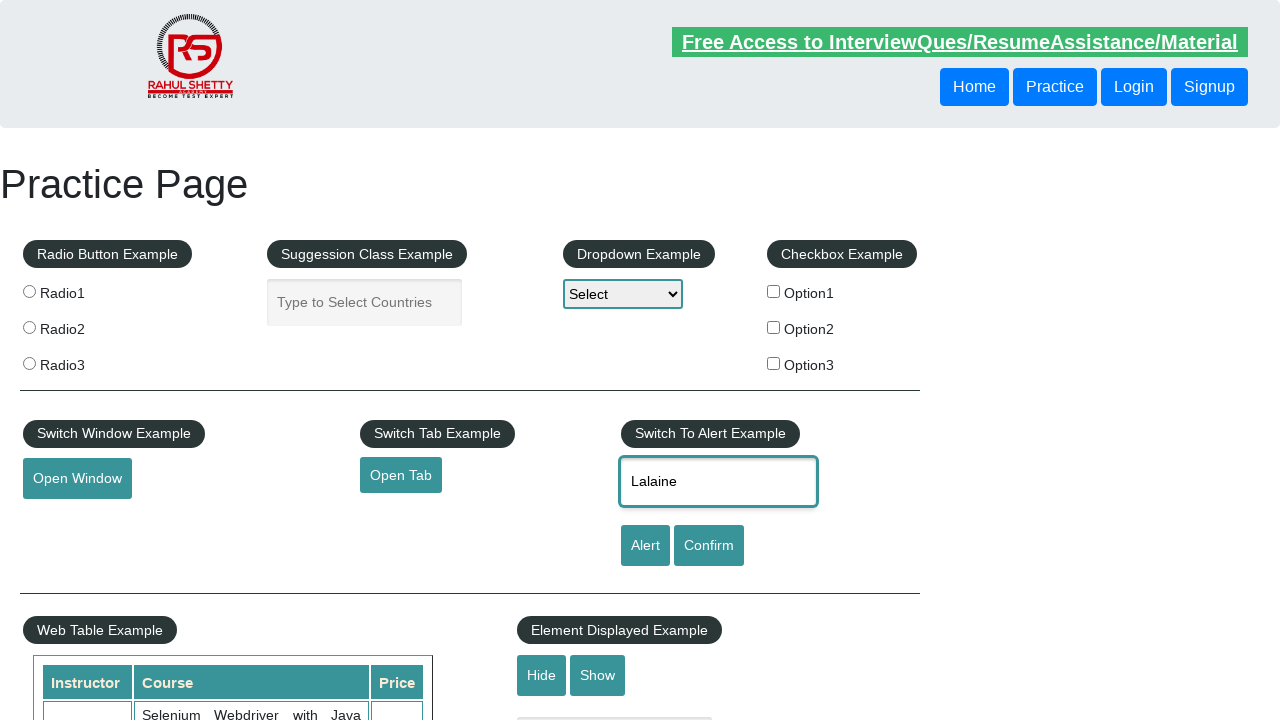

Set up dialog handler to accept confirm dialog
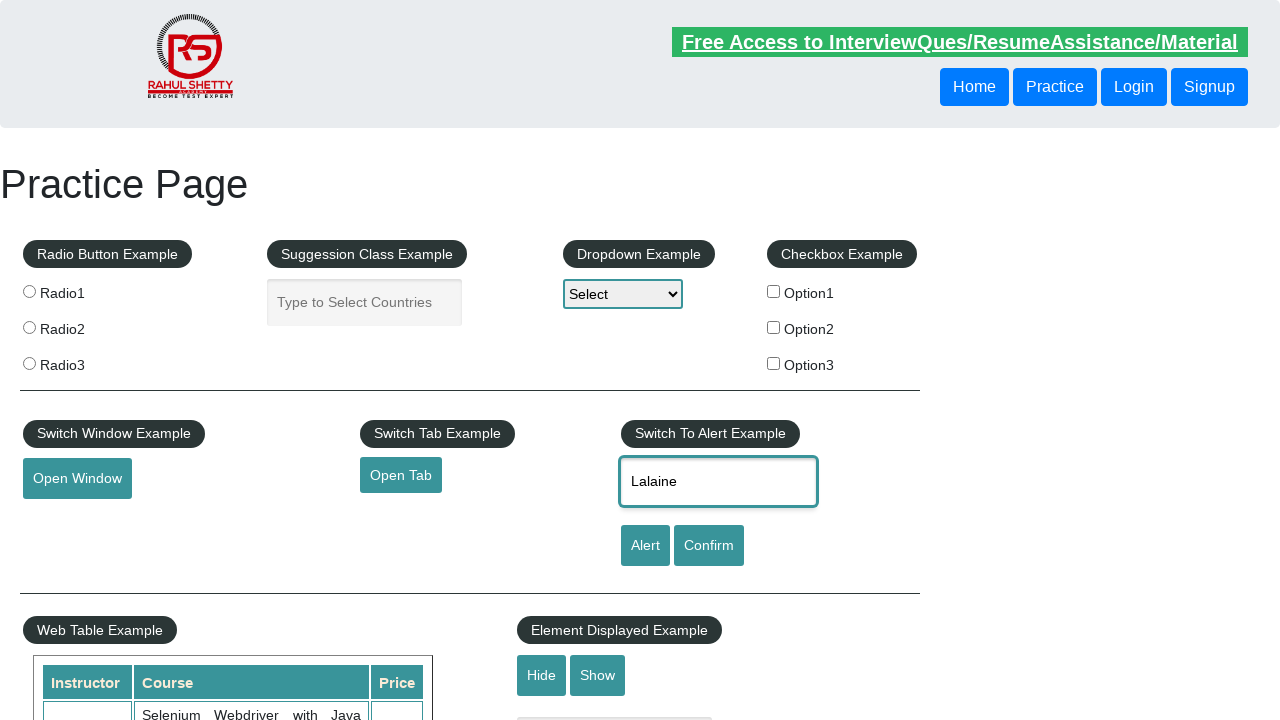

Clicked confirm button to trigger confirm dialog at (709, 546) on #confirmbtn
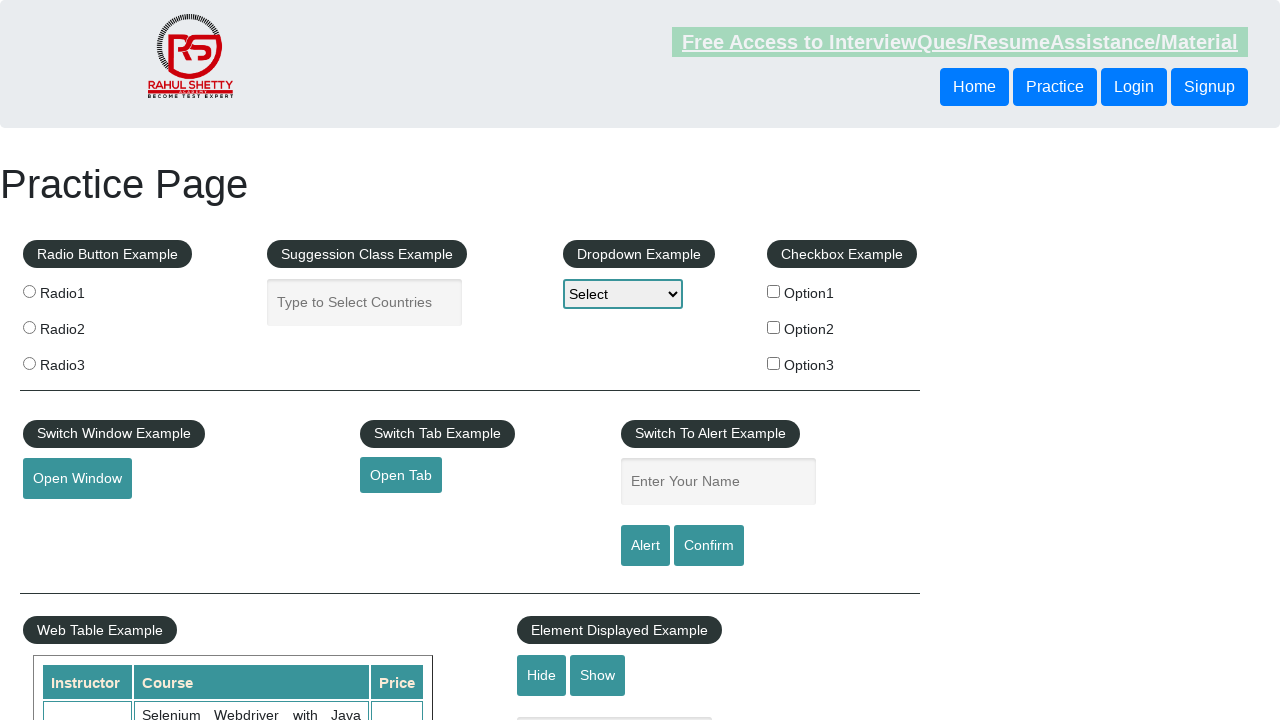

Waited for confirm dialog to be accepted and processed
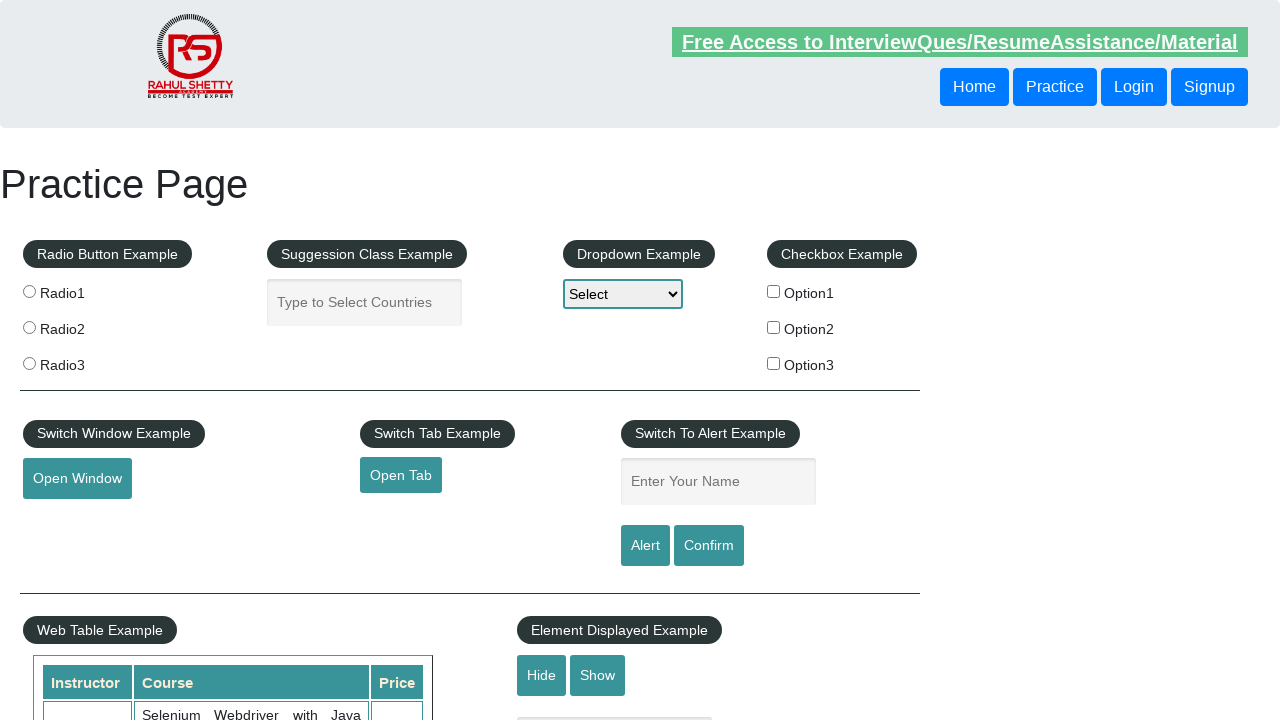

Cleared name field after confirm accept test on #name
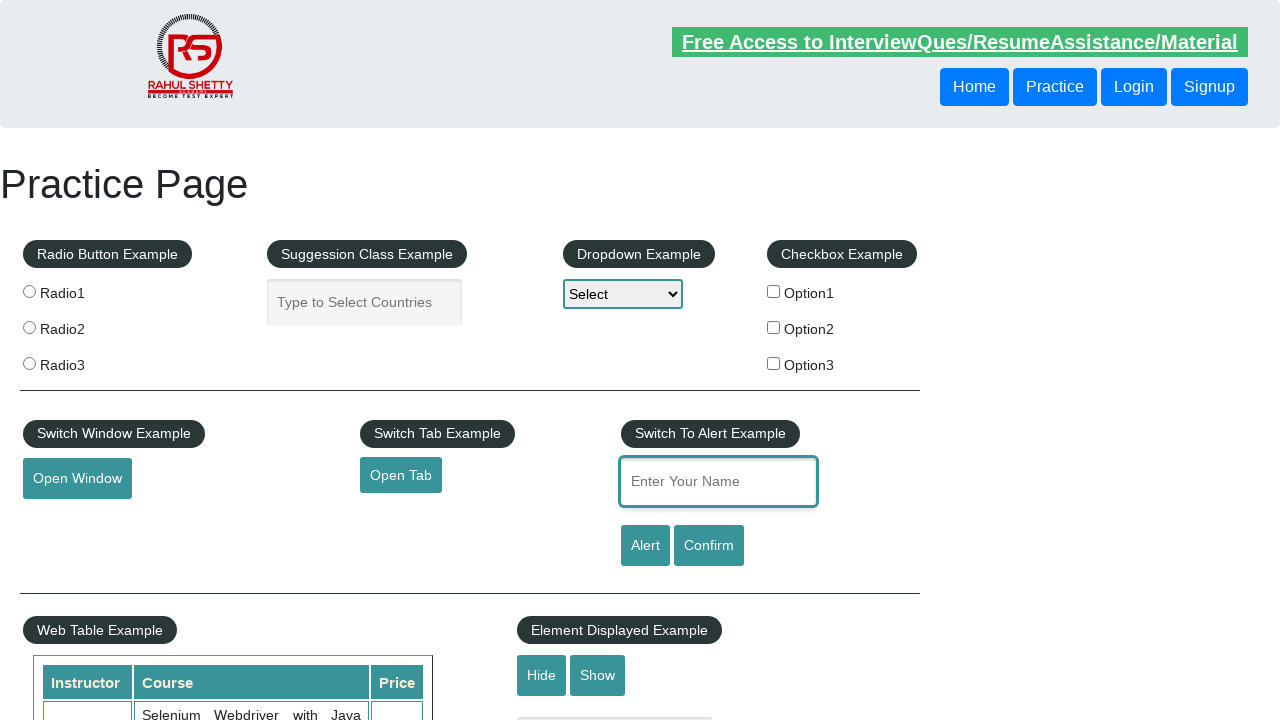

Filled name field with 'Lalaine' for dismiss test on #name
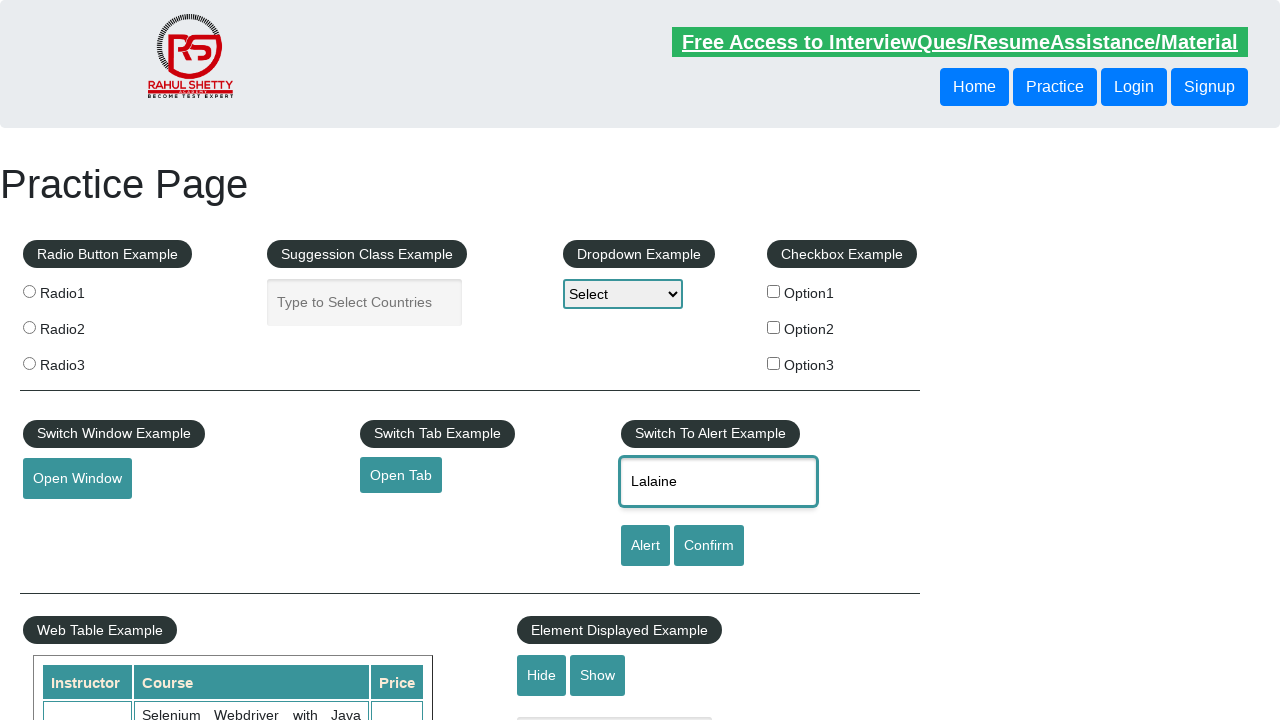

Set up dialog handler to dismiss confirm dialog
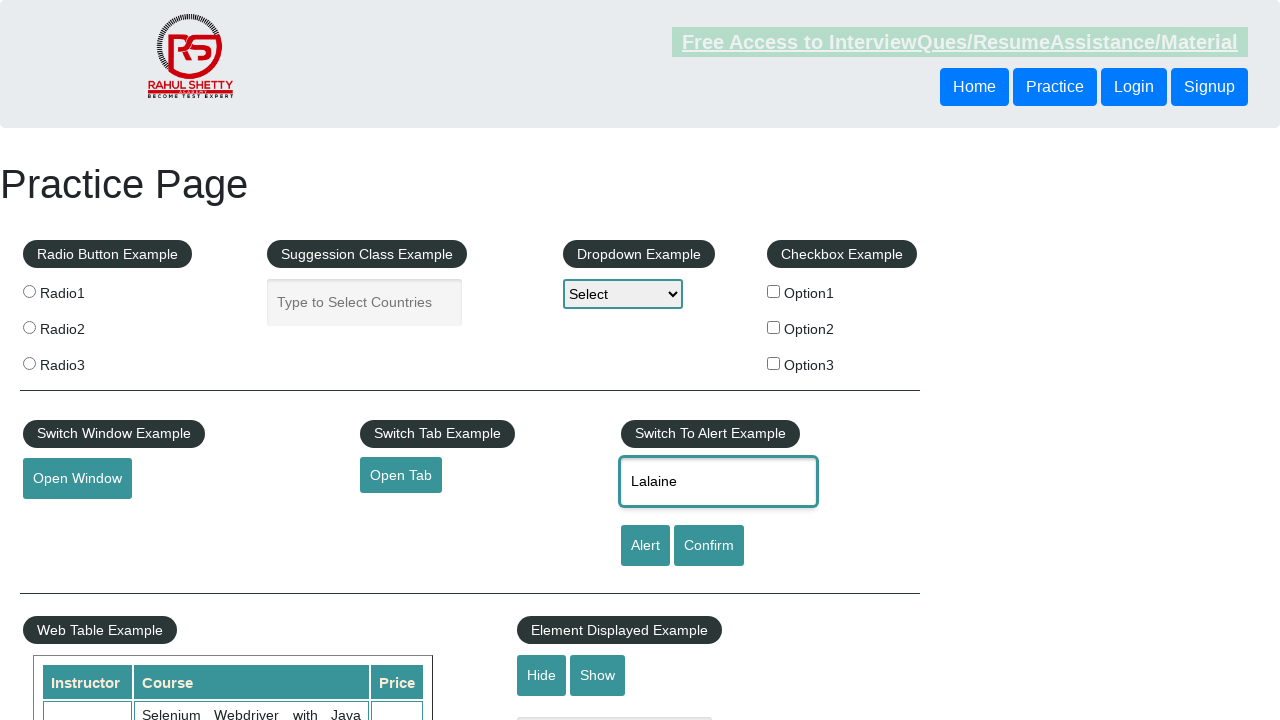

Clicked confirm button to trigger confirm dialog for dismissal at (709, 546) on #confirmbtn
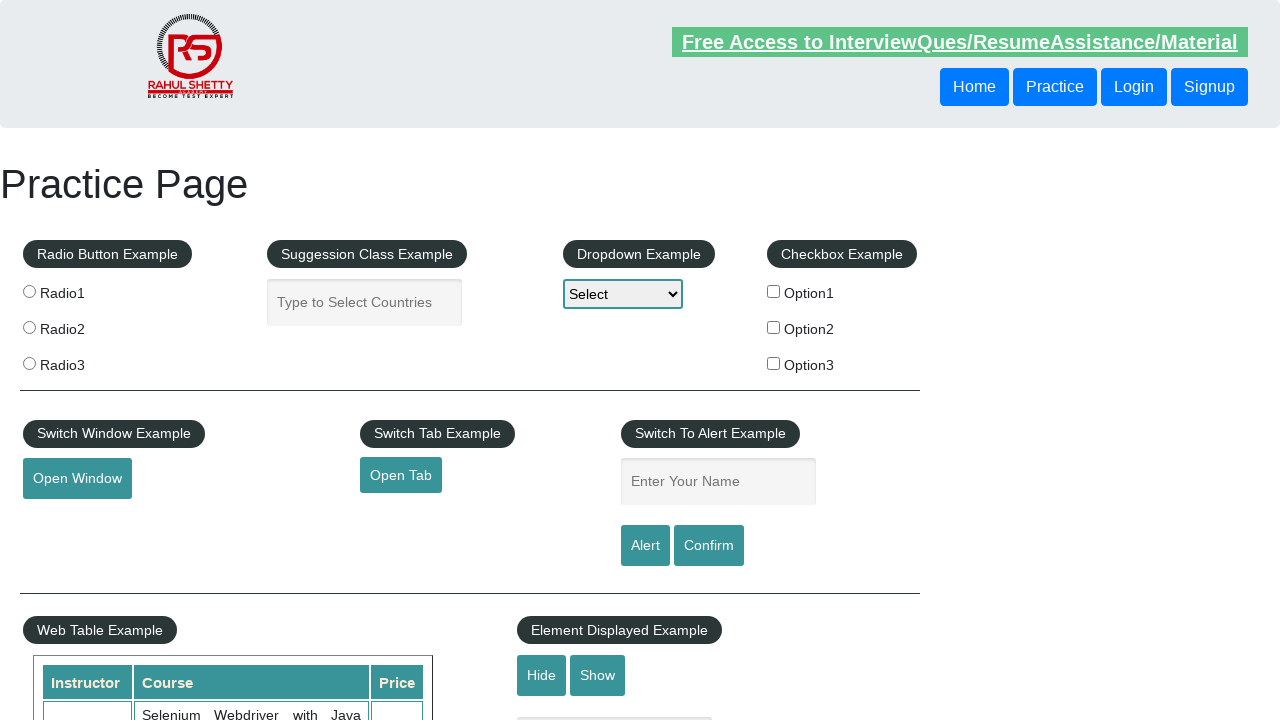

Waited for confirm dialog to be dismissed and processed
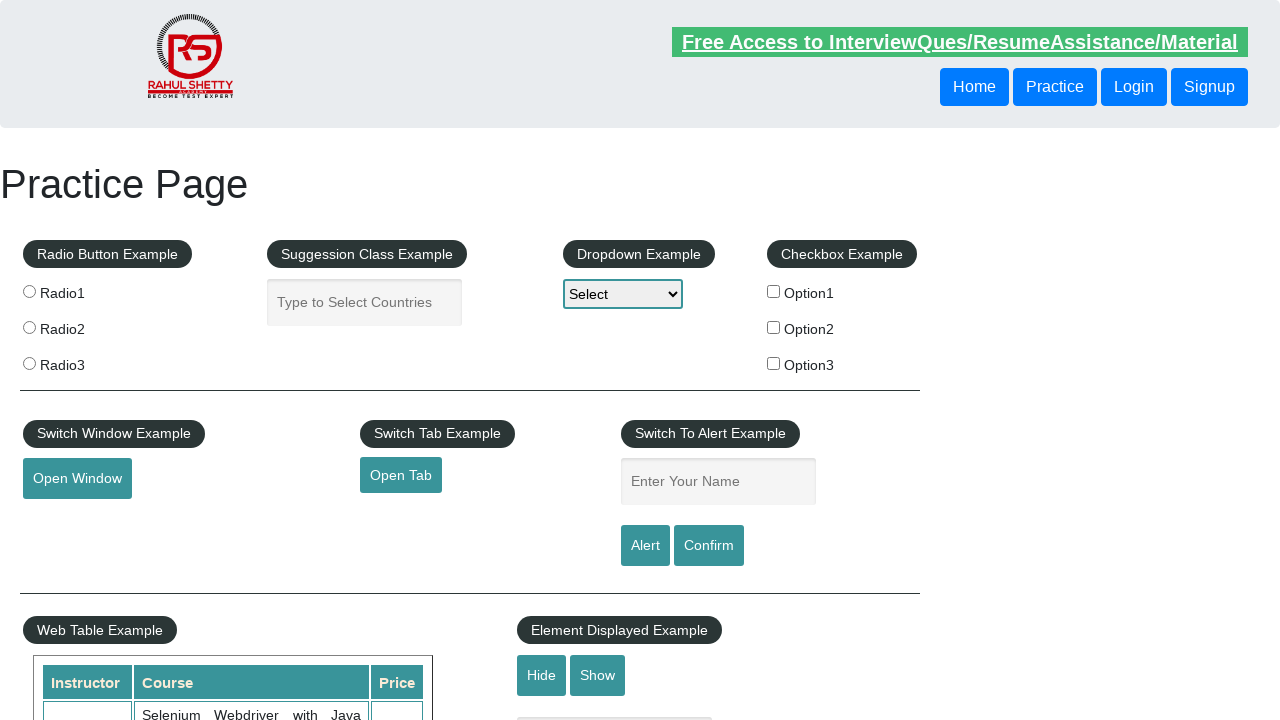

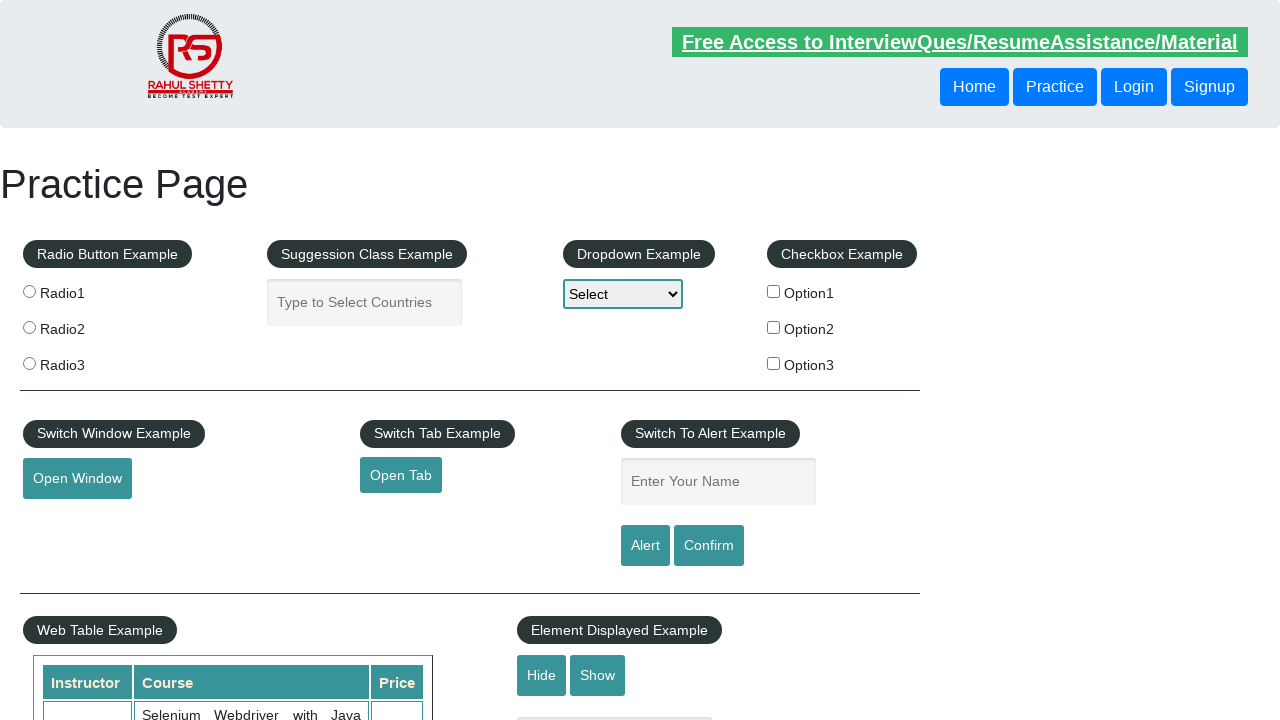